Tests opening a link in a new tab using Ctrl+Click keyboard combination

Starting URL: https://omayo.blogspot.com

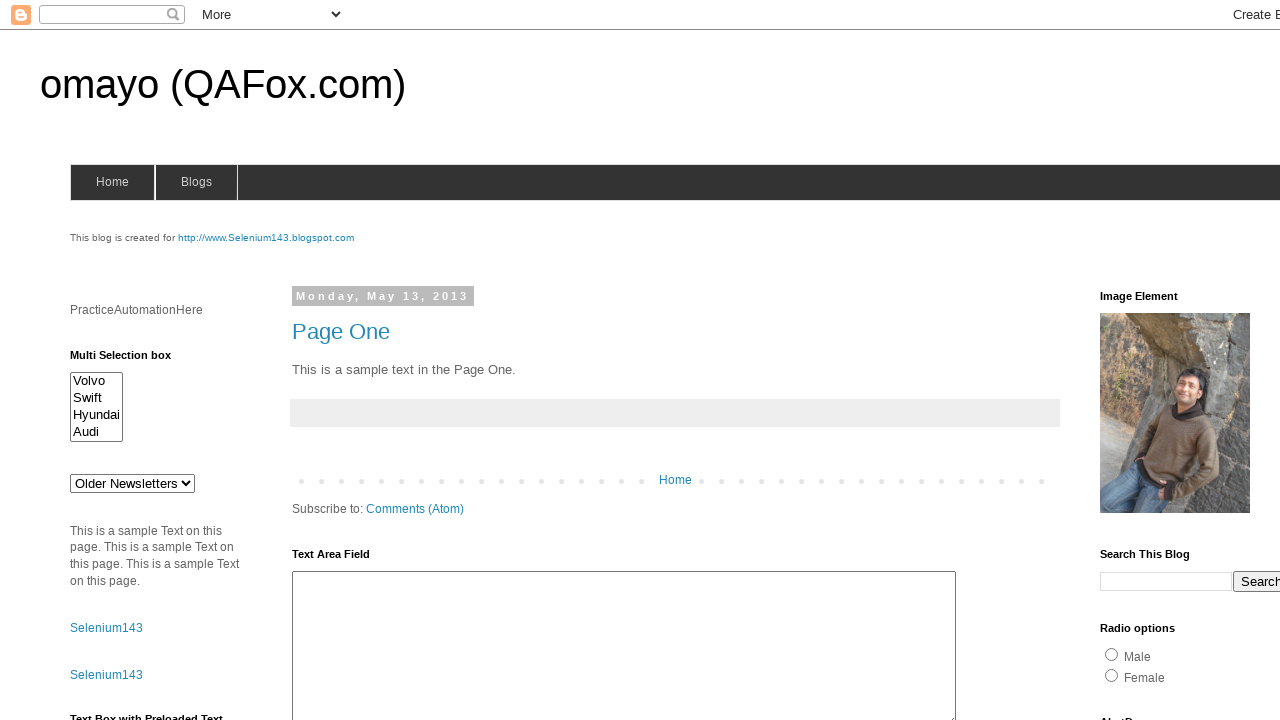

Navigated to https://omayo.blogspot.com
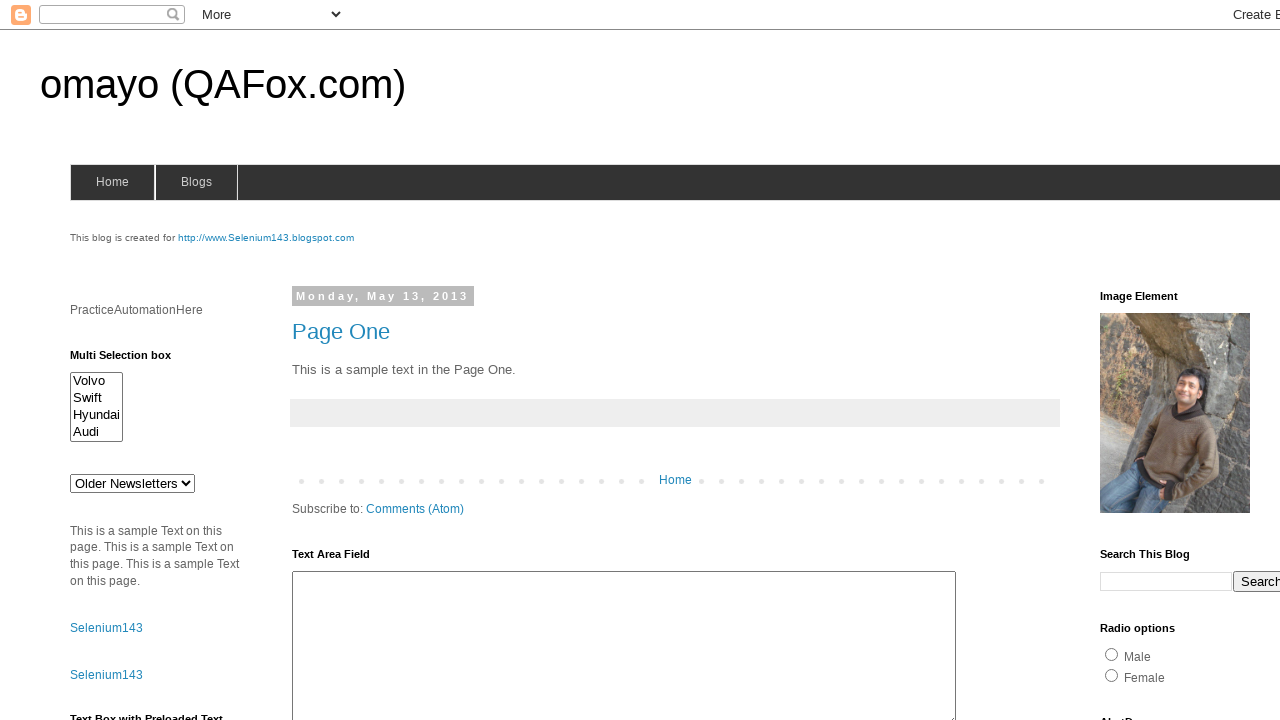

Ctrl+clicked on 'compendiumdev' link to open in new tab at (1160, 360) on a:text('compendiumdev')
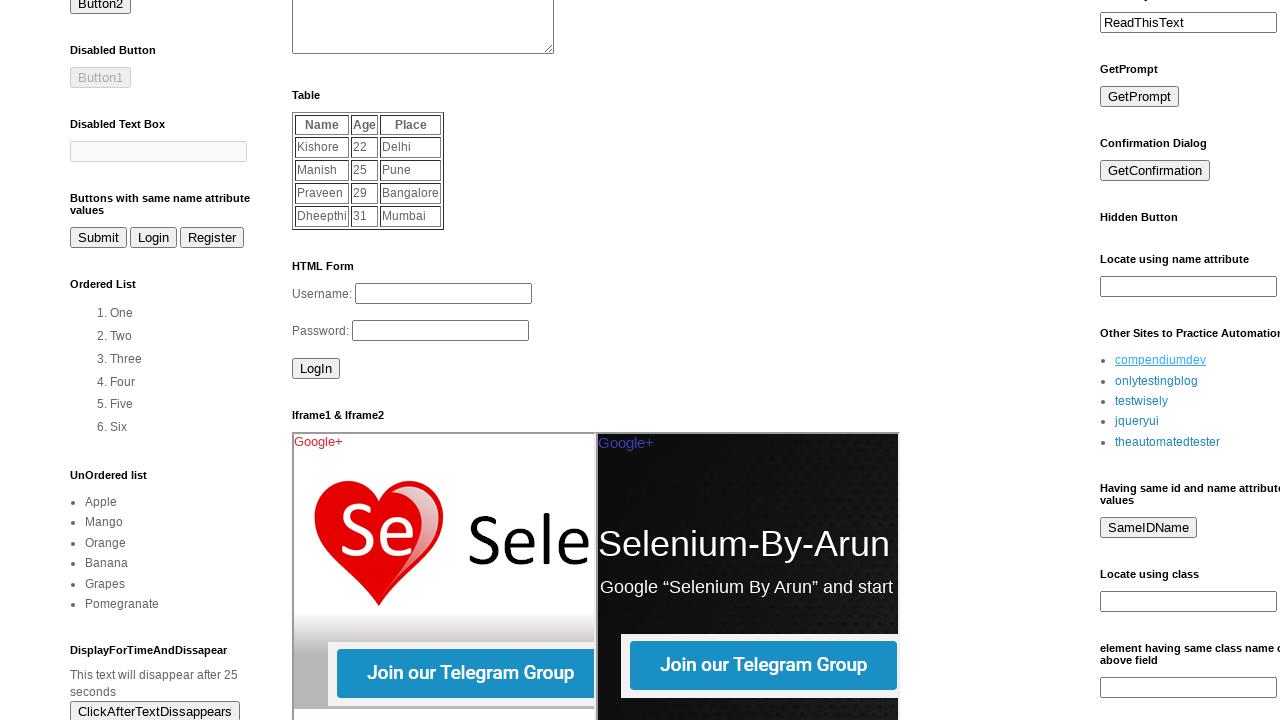

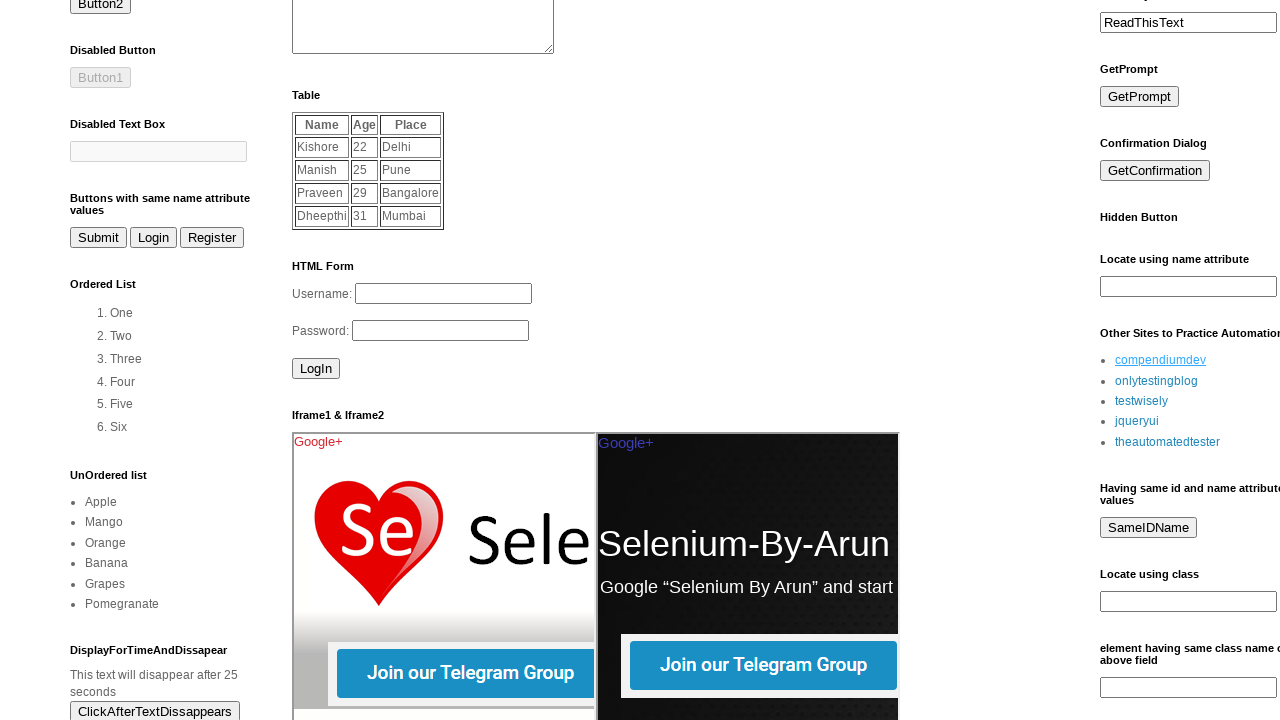